Tests various UI elements on a practice automation page including radio buttons, dropdowns, checkboxes, text fields, alerts, and mouse hover actions

Starting URL: https://rahulshettyacademy.com/AutomationPractice/

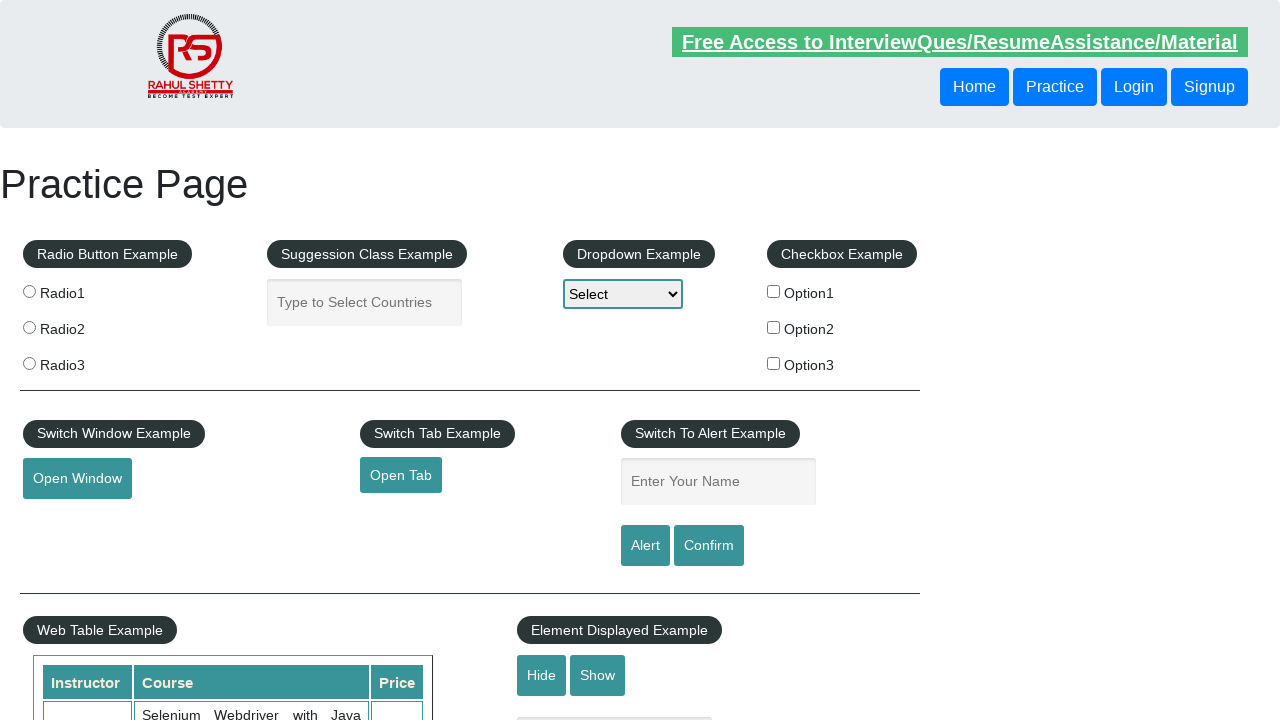

Navigated to practice automation page
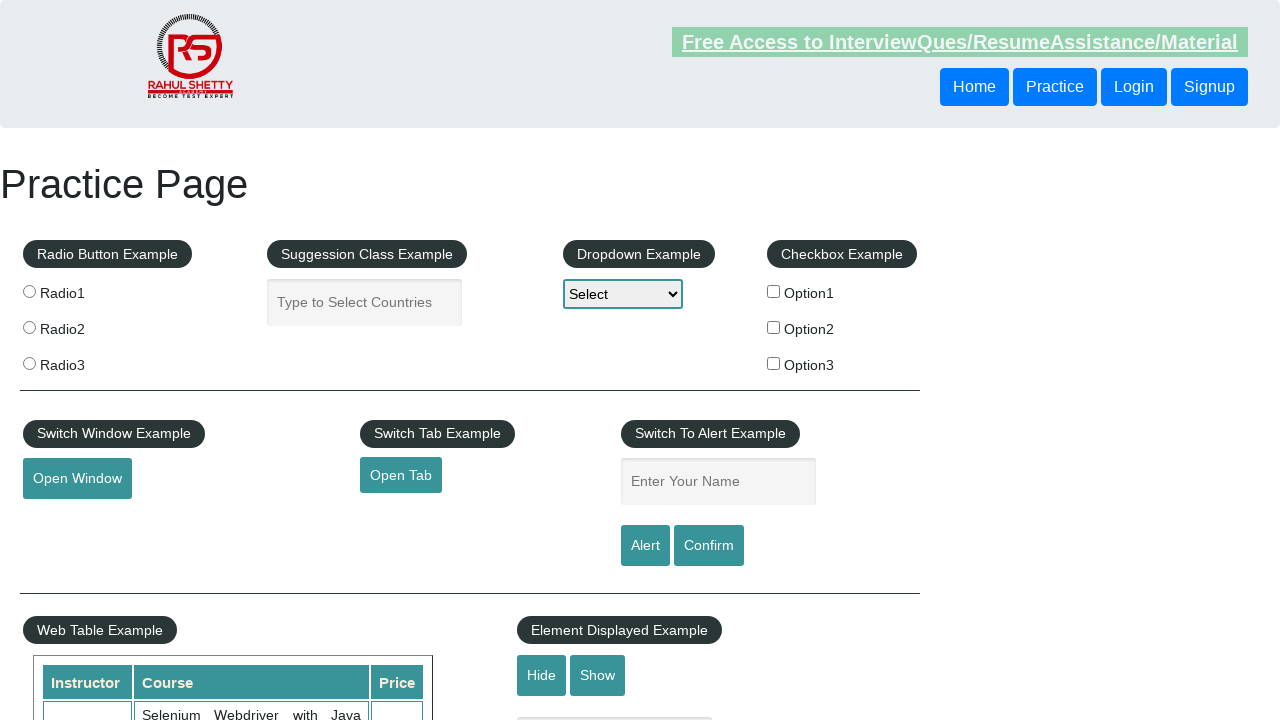

Verified page title is 'Practice Page'
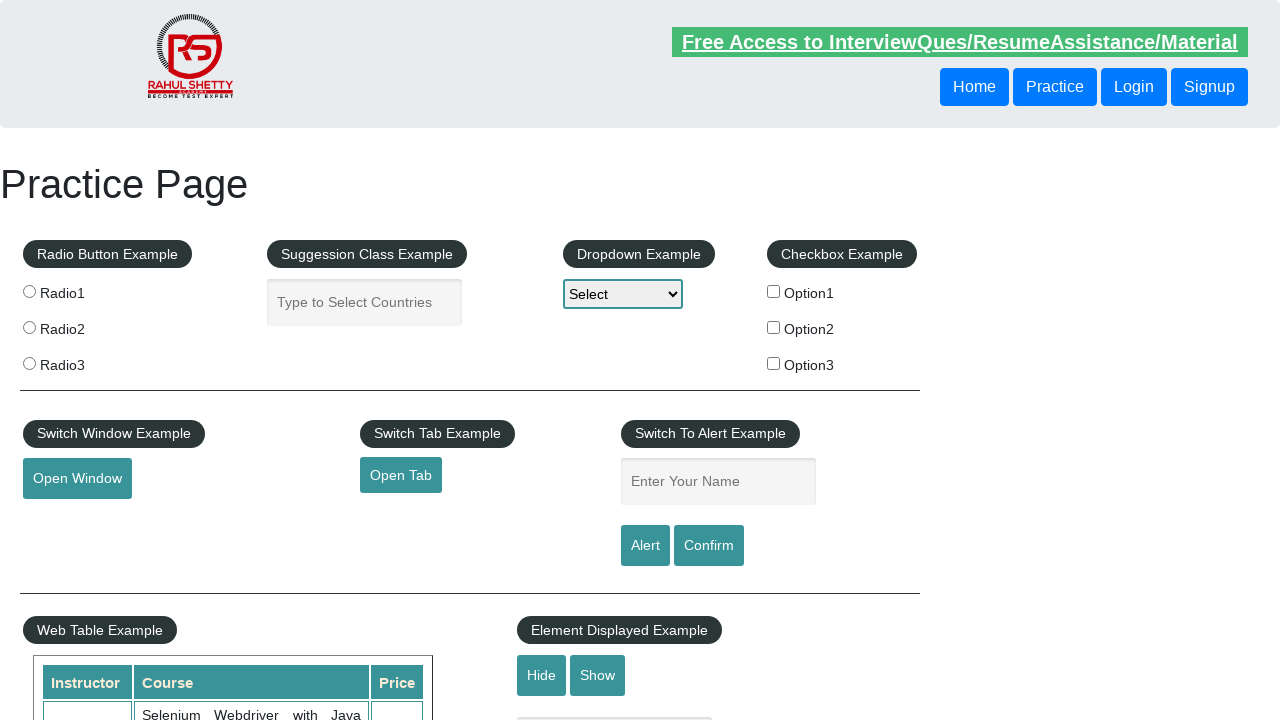

Clicked third radio button at (29, 363) on (//input[@class='radioButton'])[3]
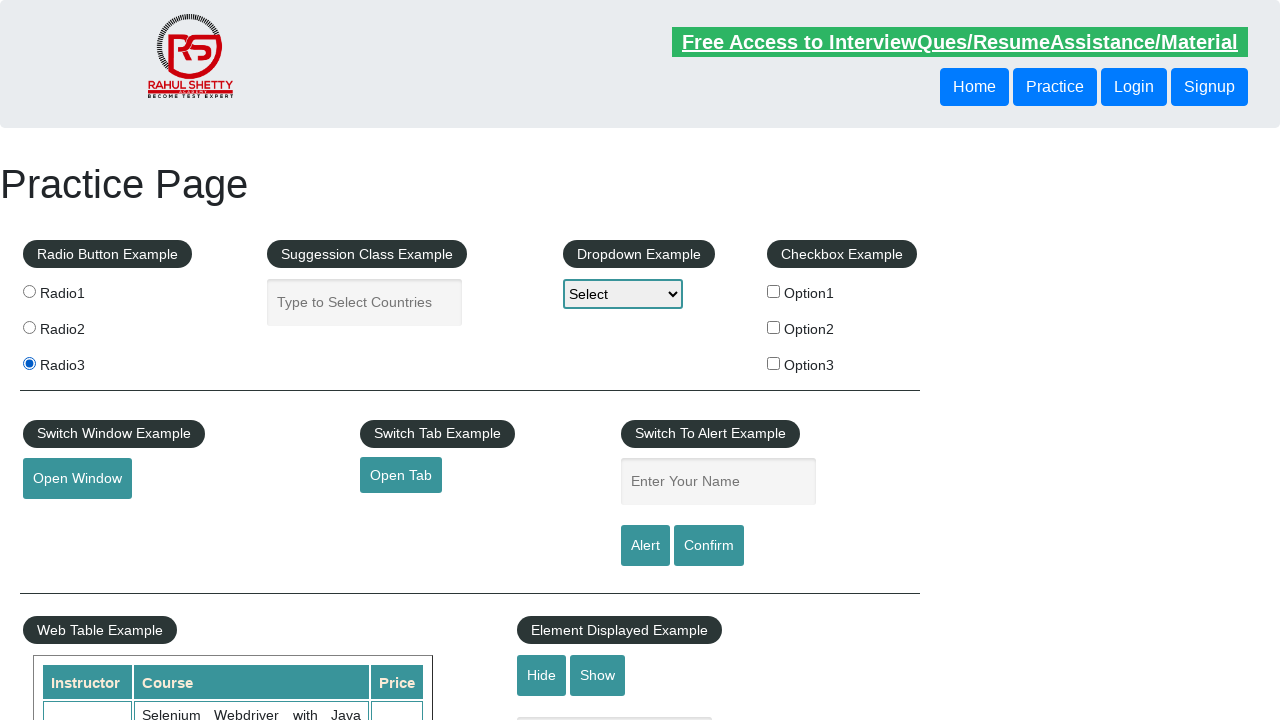

Selected 'Option1' from dropdown on select#dropdown-class-example
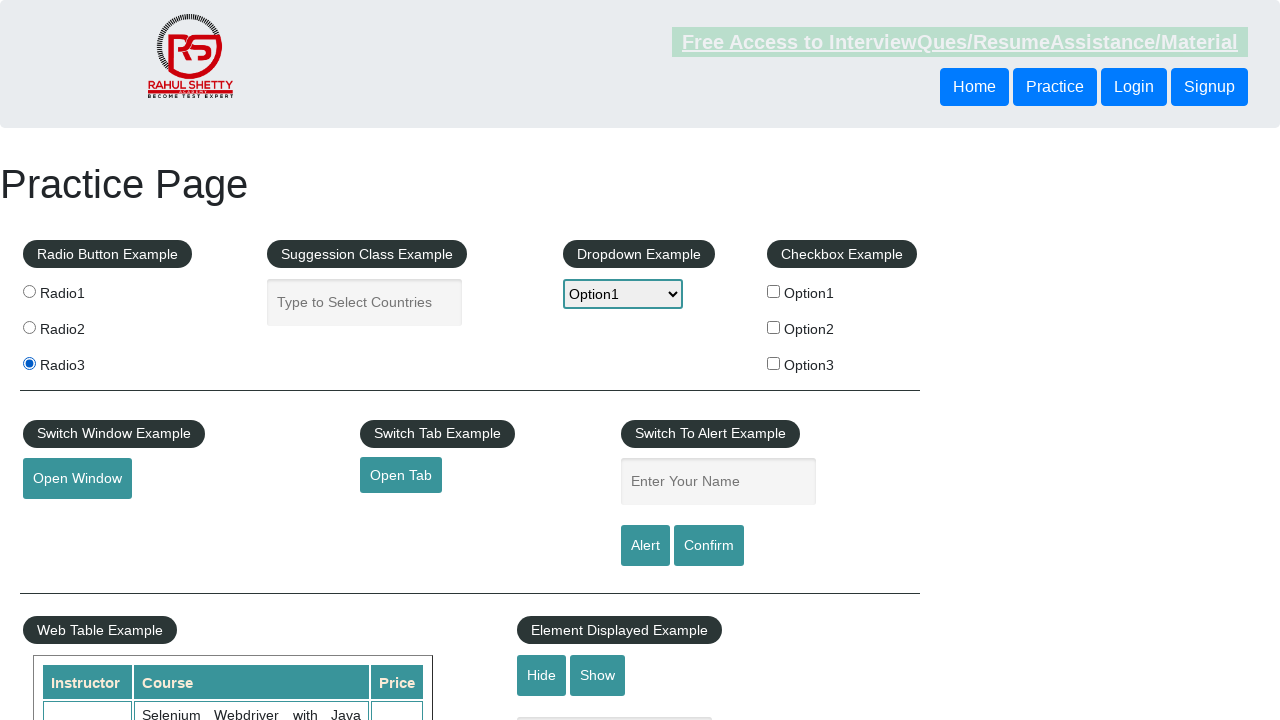

Clicked checkbox option 2 at (774, 327) on input#checkBoxOption2
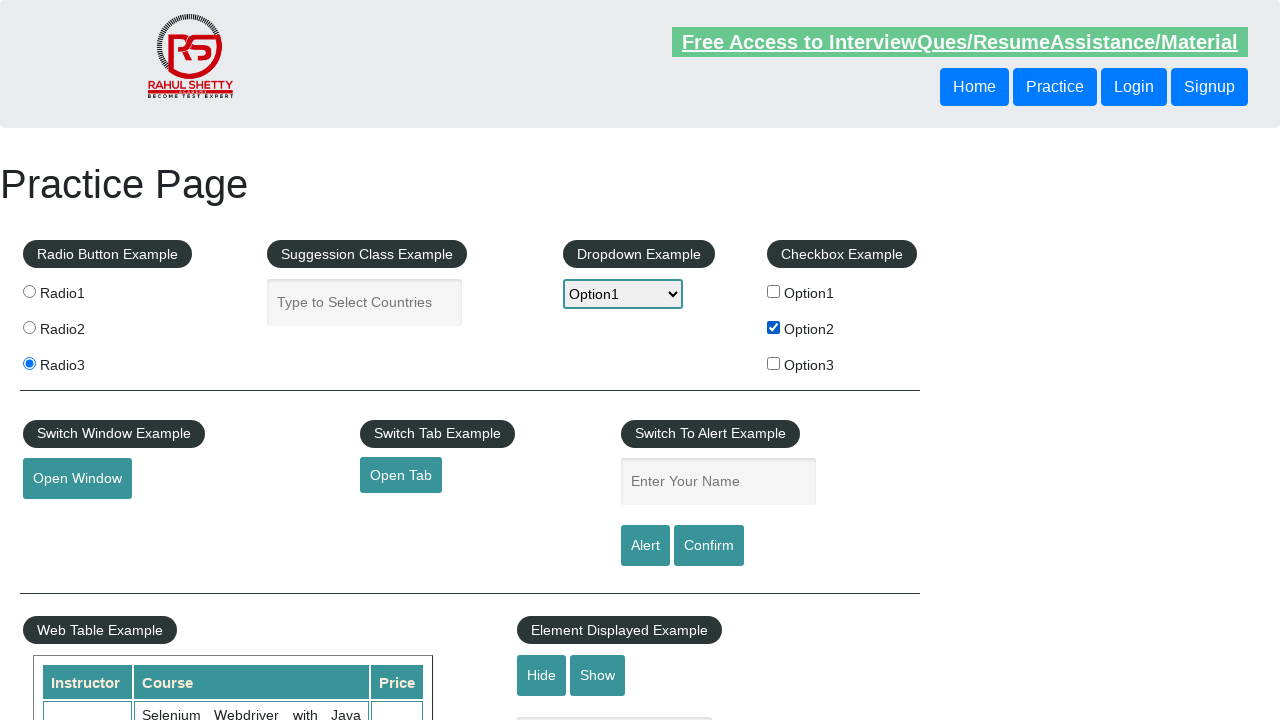

Filled autocomplete field with 'GroupStudy' on #autocomplete
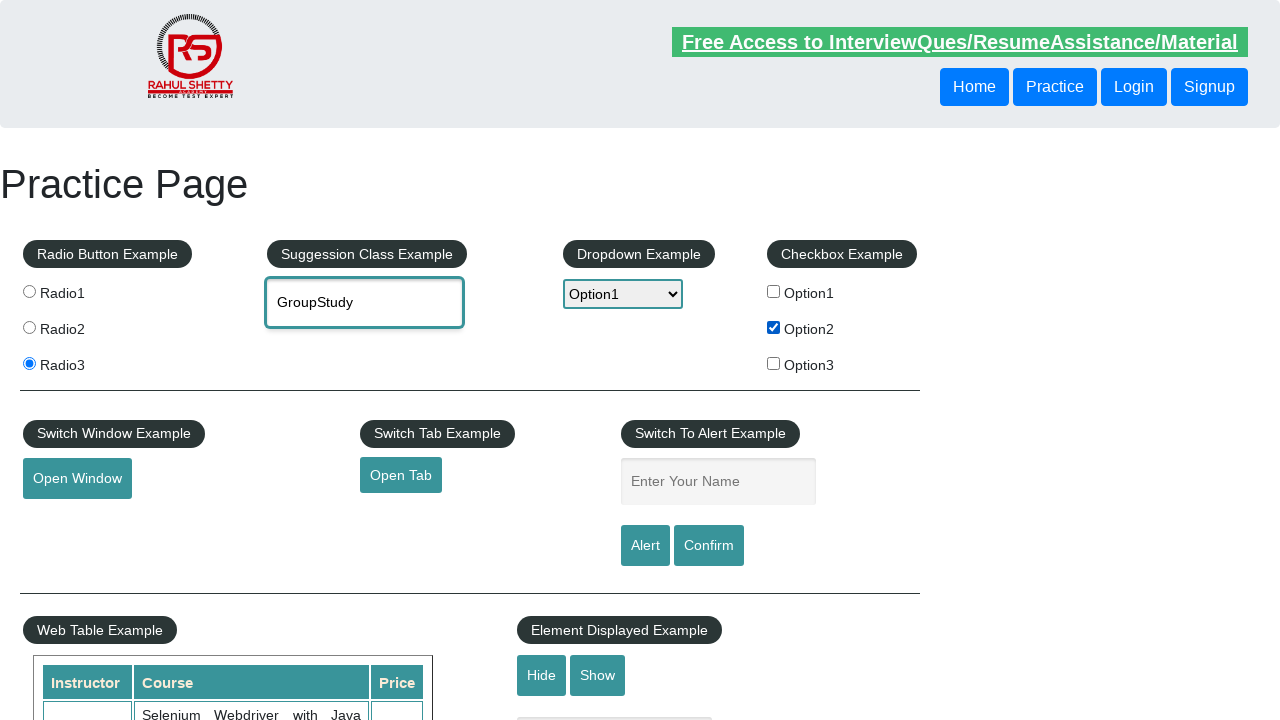

Cleared autocomplete field on #autocomplete
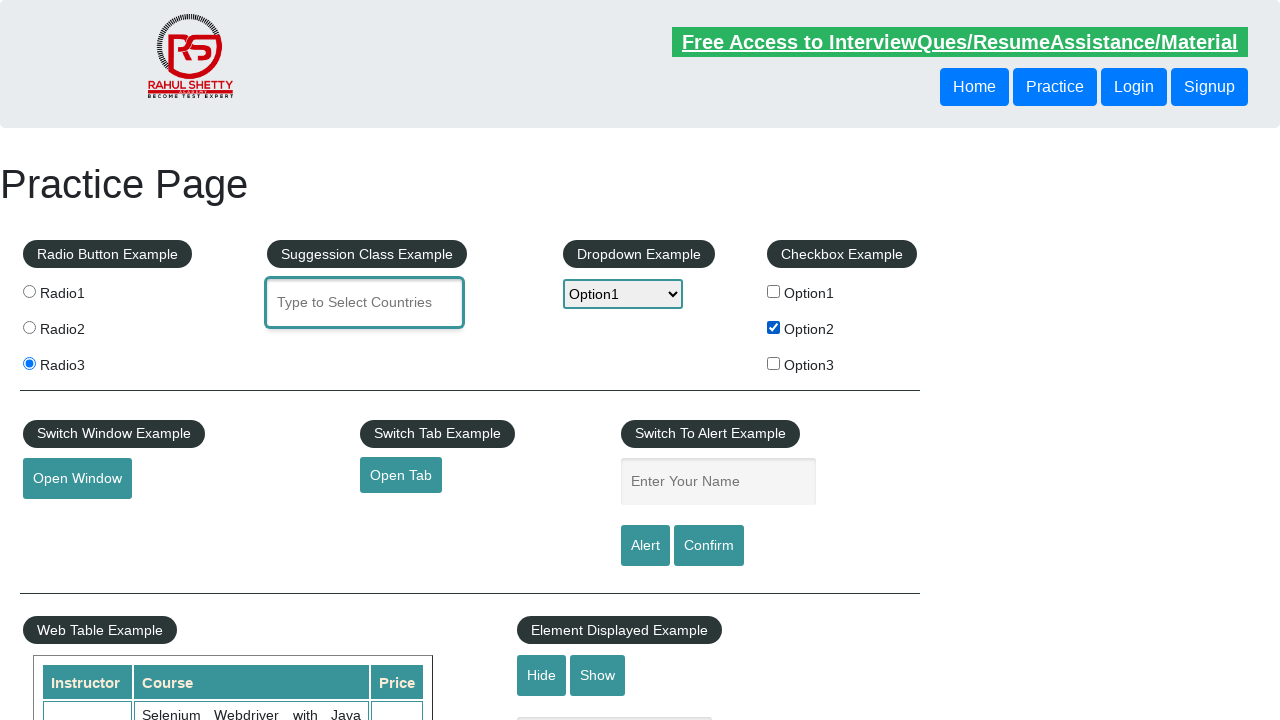

Clicked second radio button by name at (29, 327) on (//input[@name='radioButton'])[2]
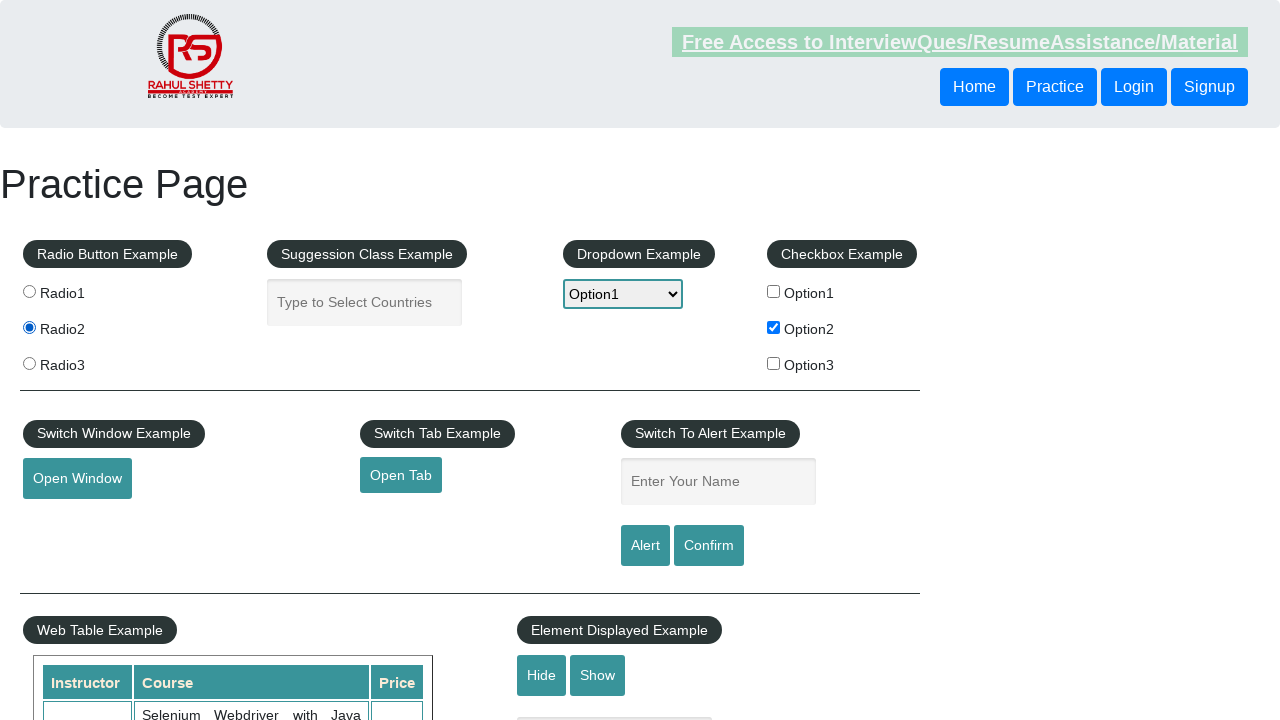

Clicked third radio button by class at (29, 363) on (//input[@class='radioButton'])[3]
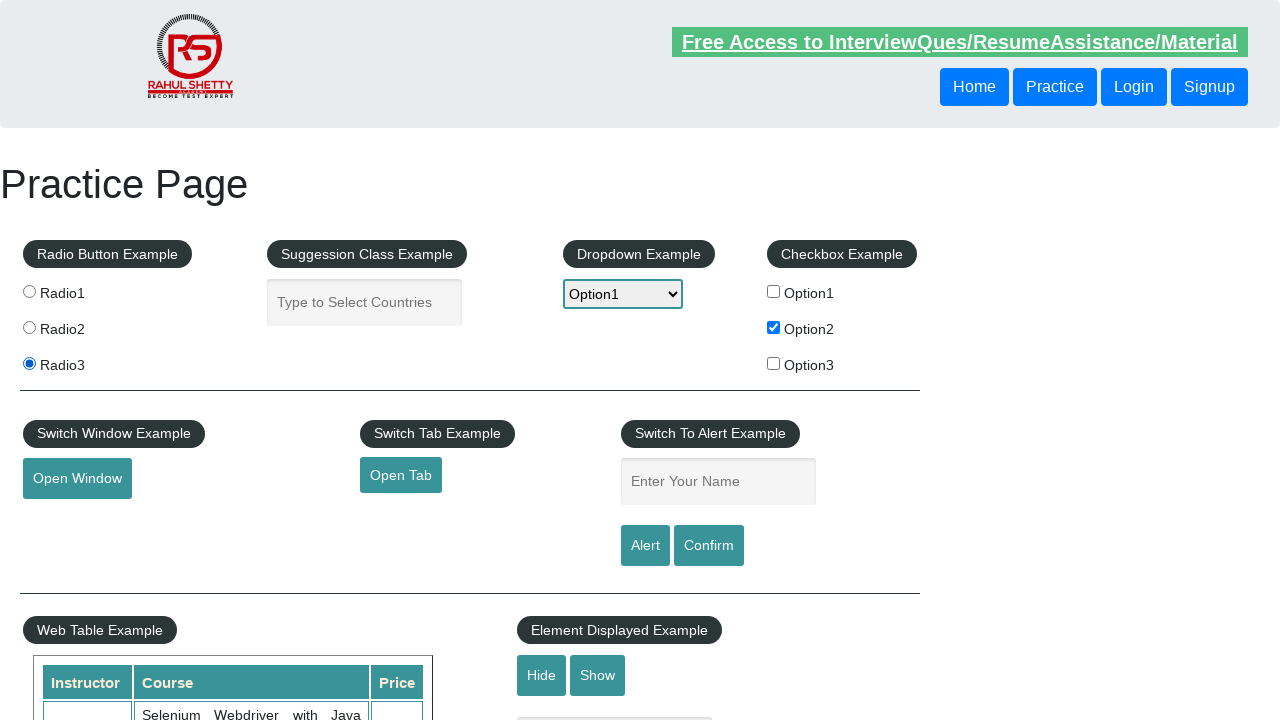

Clicked first radio button by name at (29, 291) on (//input[@name='radioButton'])[1]
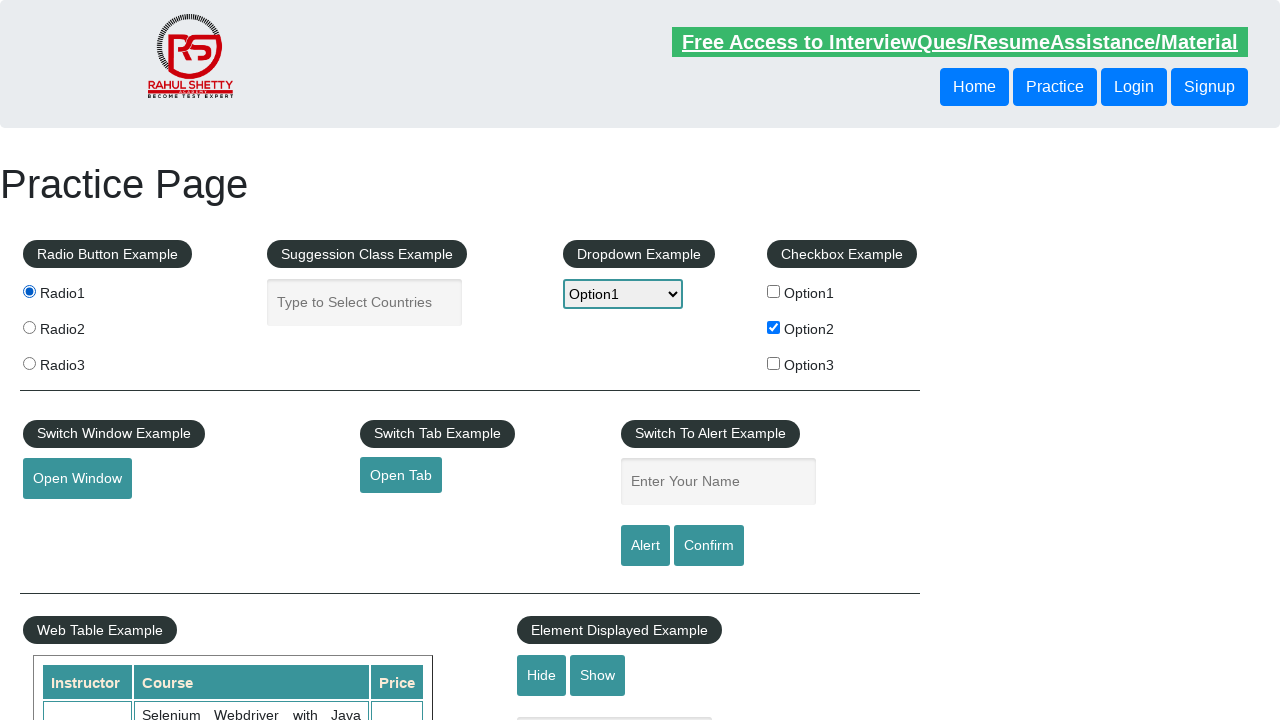

Clicked radio button with value 'radio3' at (29, 363) on input[value='radio3']
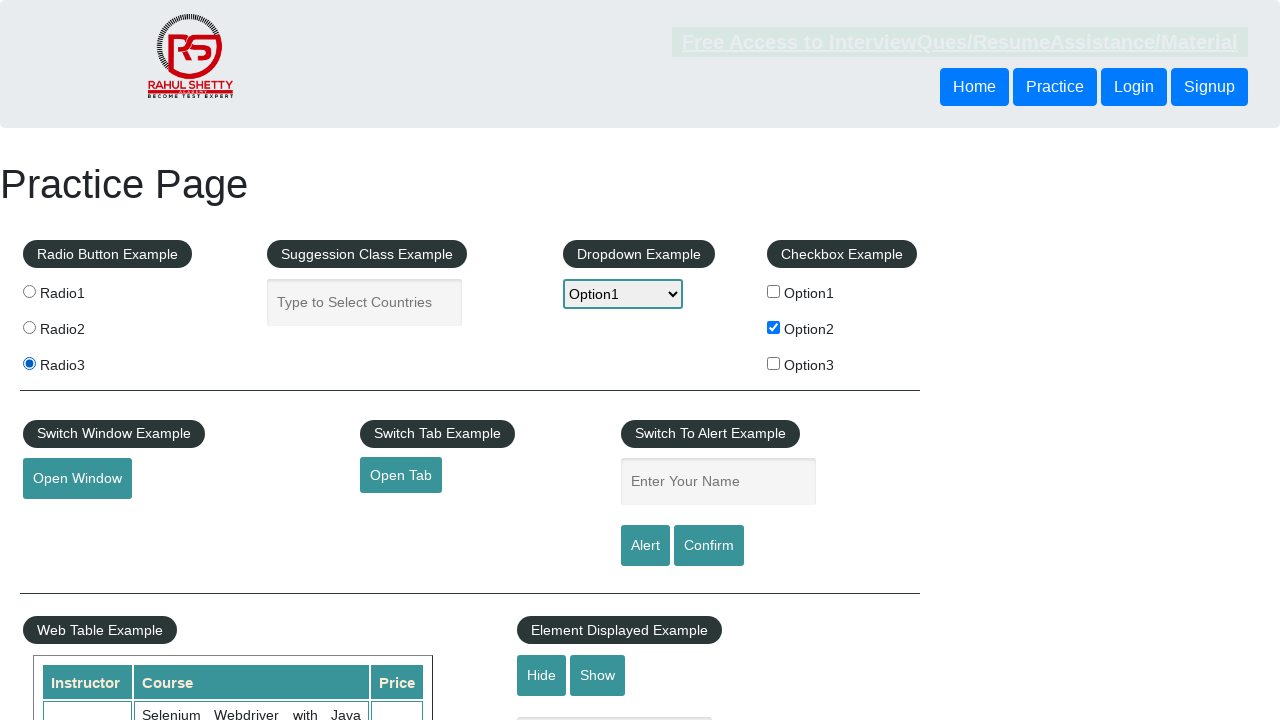

Clicked alert button at (645, 546) on input#alertbtn
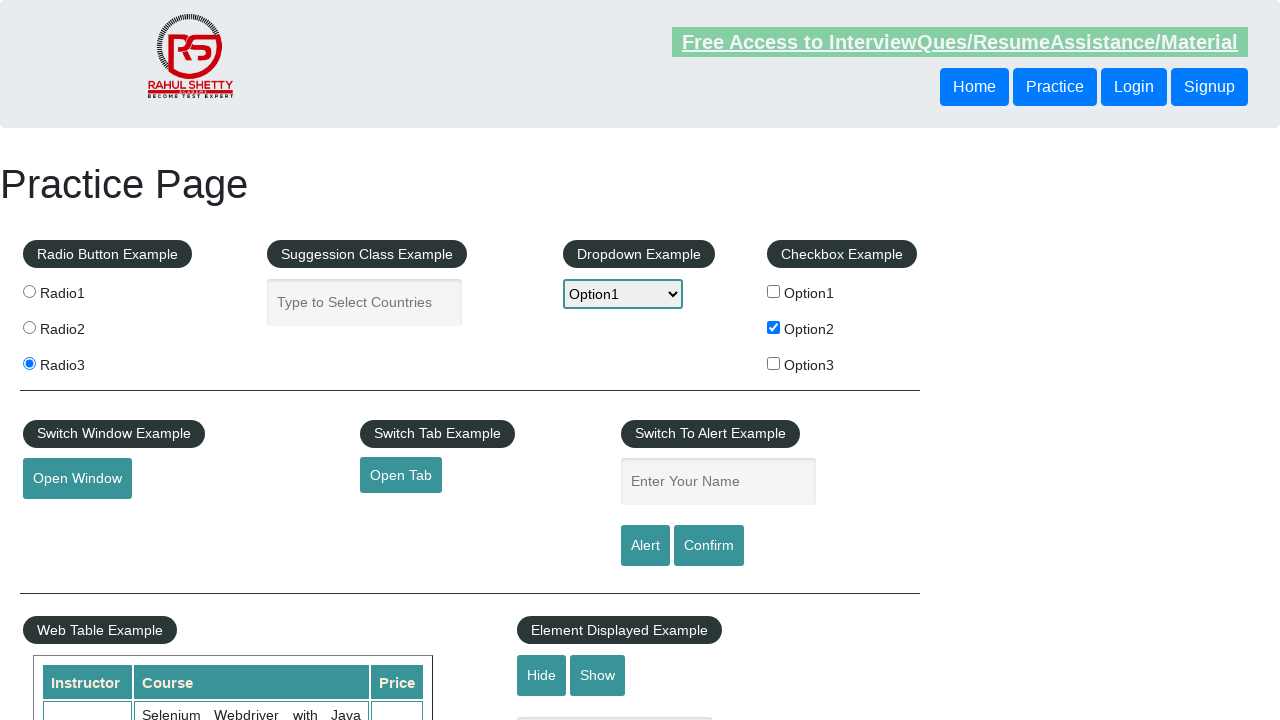

Accepted alert dialog
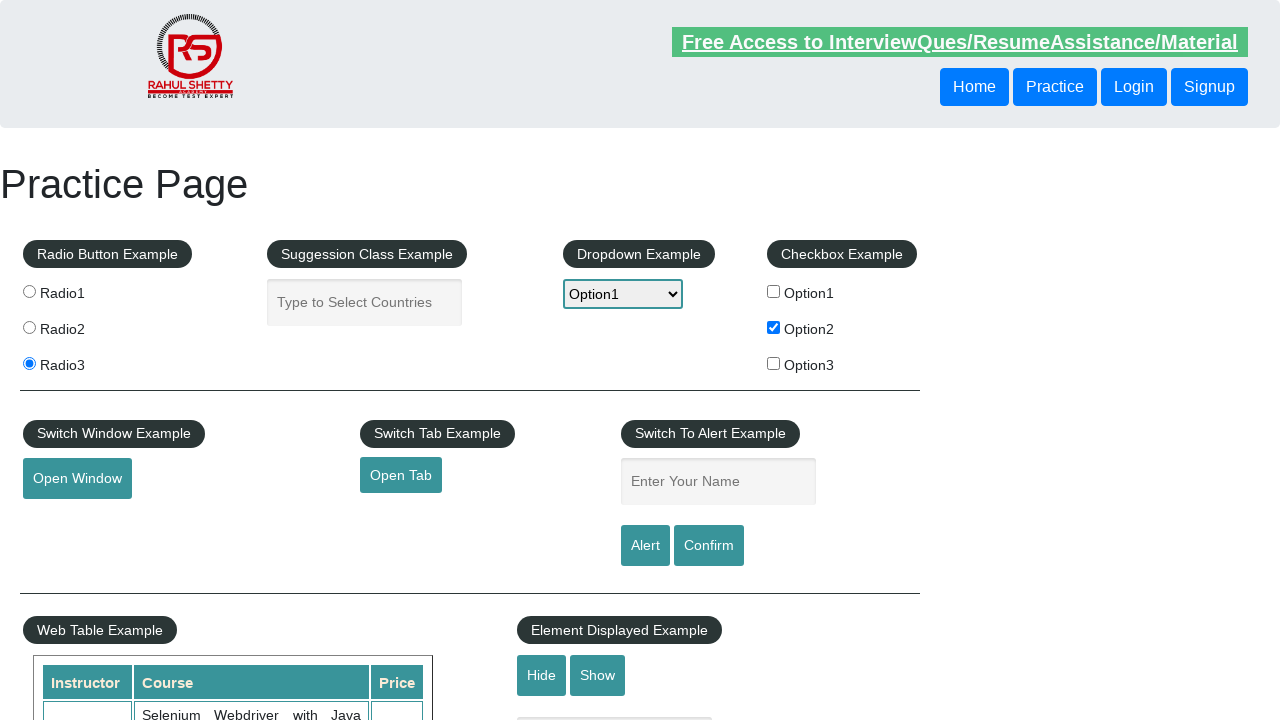

Cleared name field on input[name='enter-name']
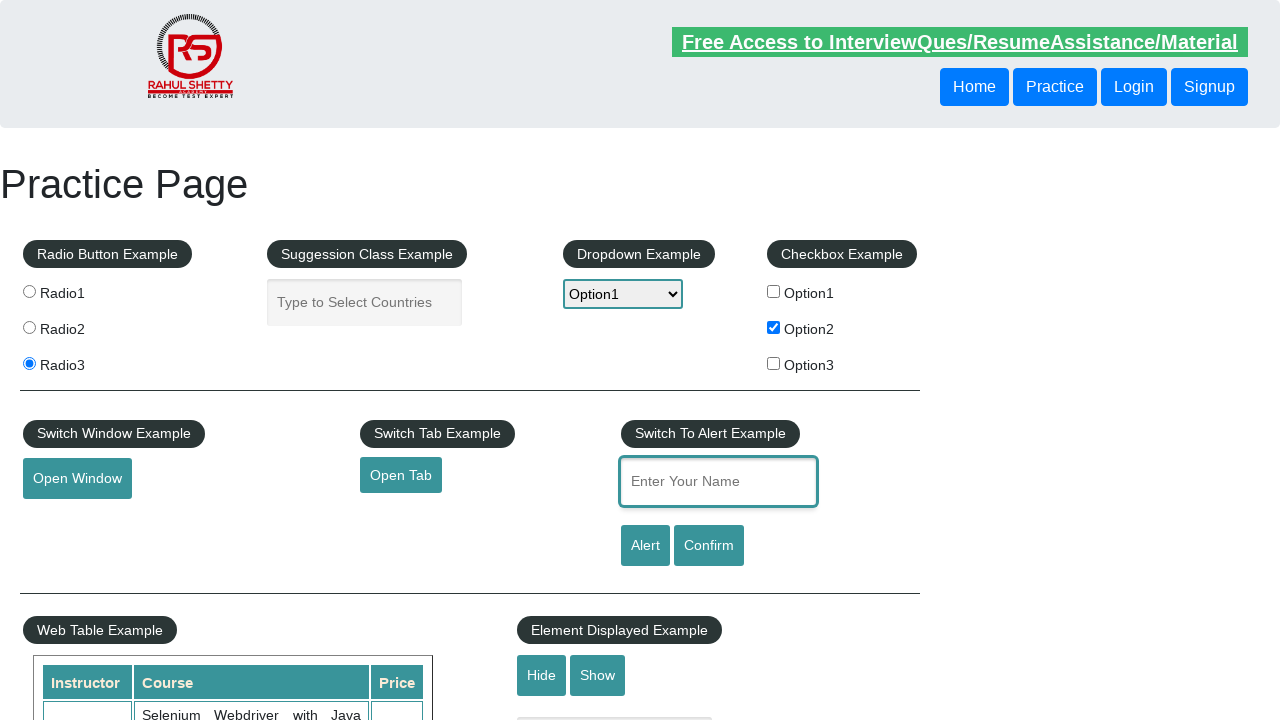

Filled name field with 'MOSAMMAT' on input[name='enter-name']
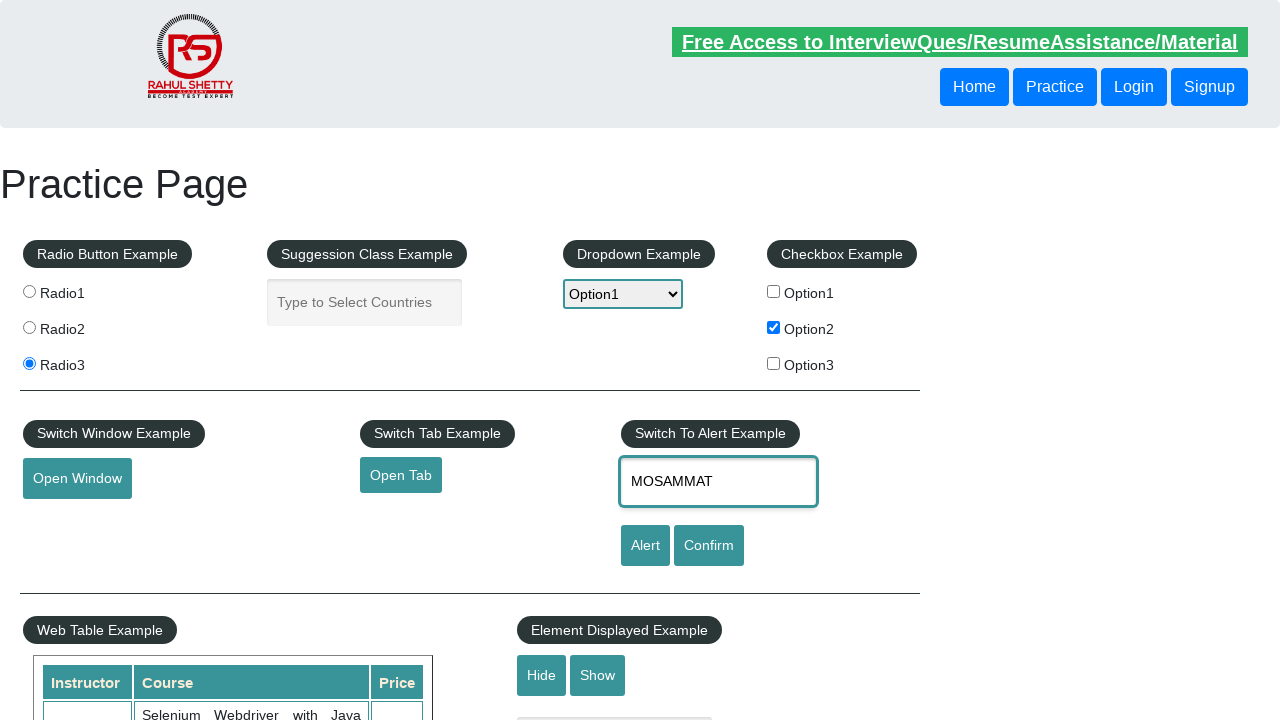

Clicked confirm button at (709, 546) on input#confirmbtn
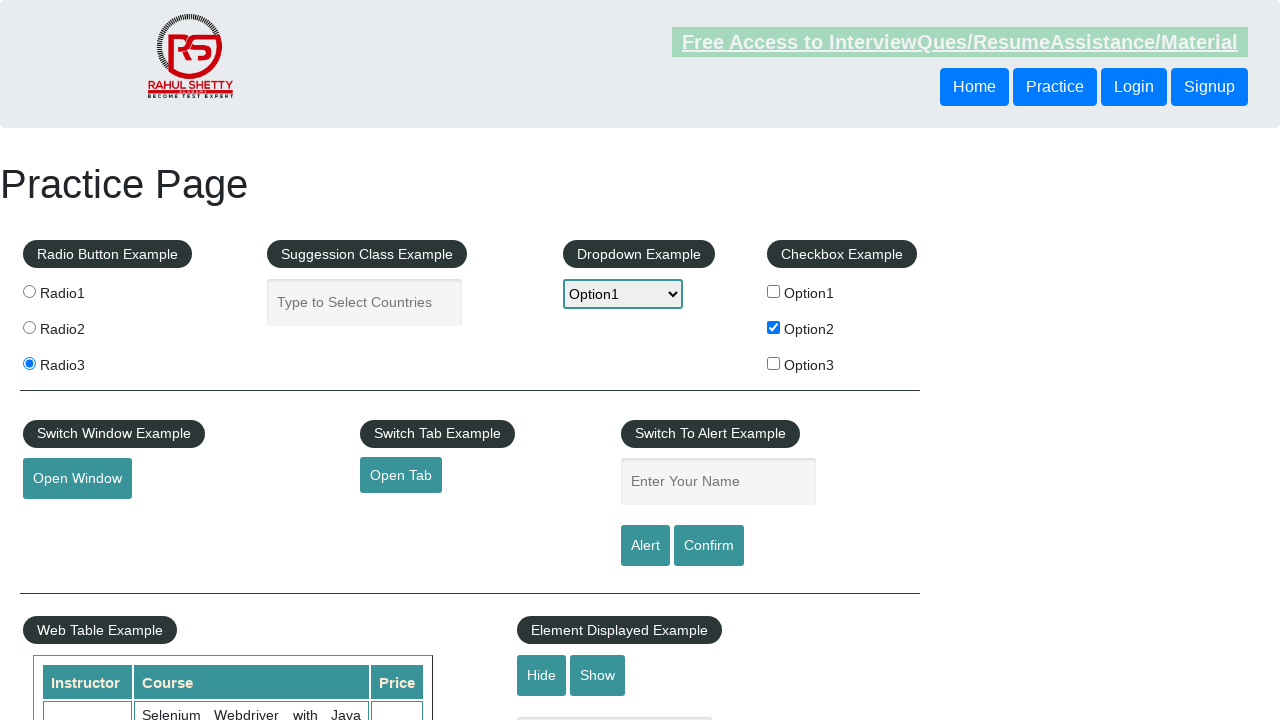

Accepted confirm dialog
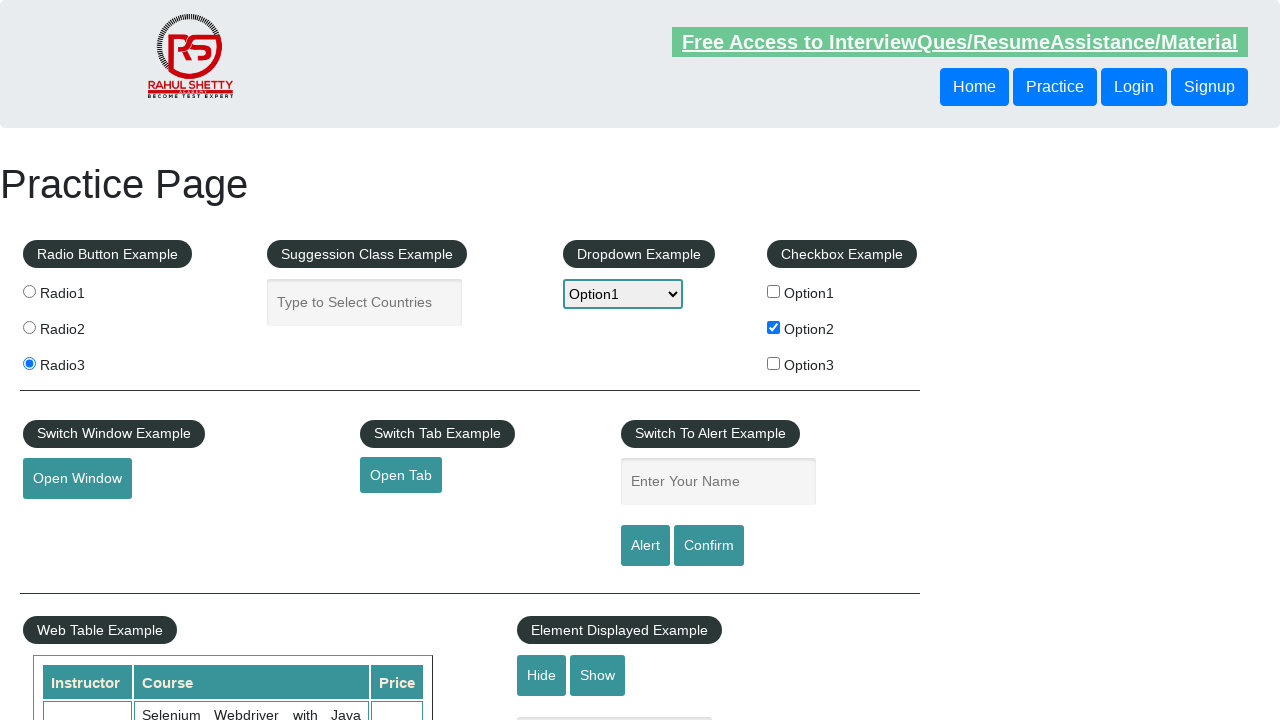

Scrolled mouse hover button into view
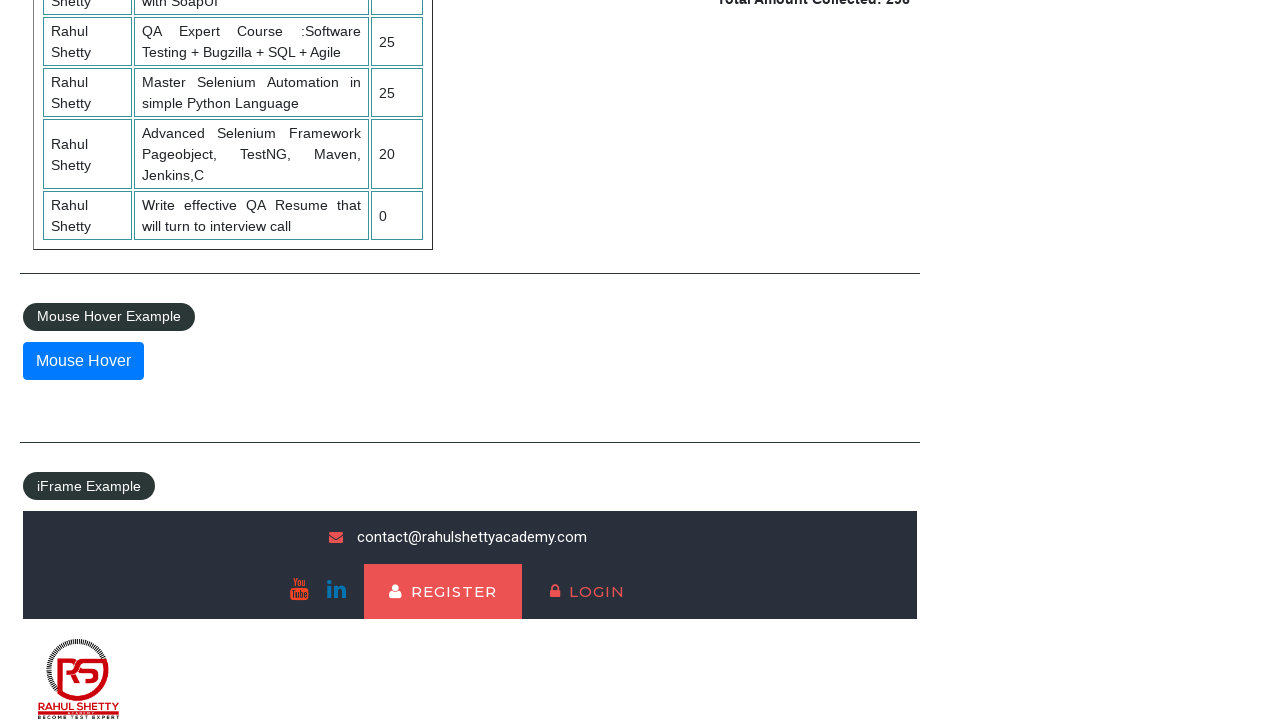

Hovered over mouse hover button at (83, 361) on button#mousehover
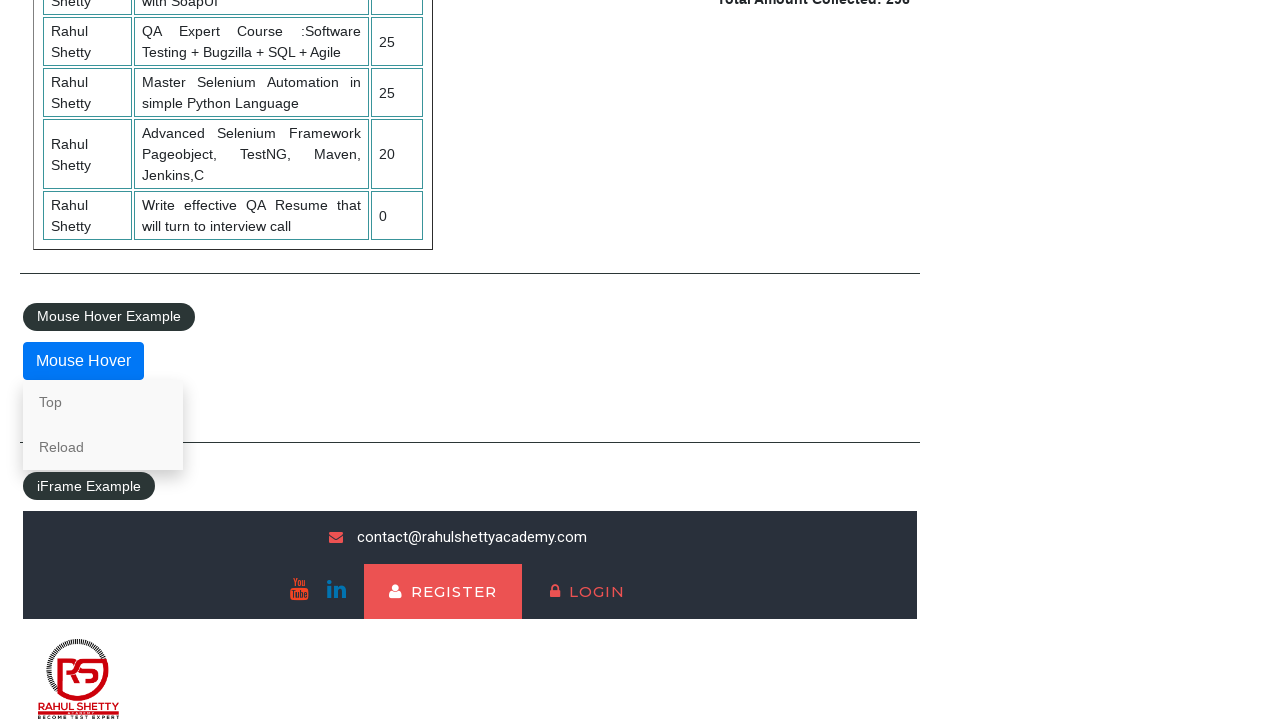

Clicked 'Reload' link after hovering at (103, 447) on xpath=//a[text()='Reload']
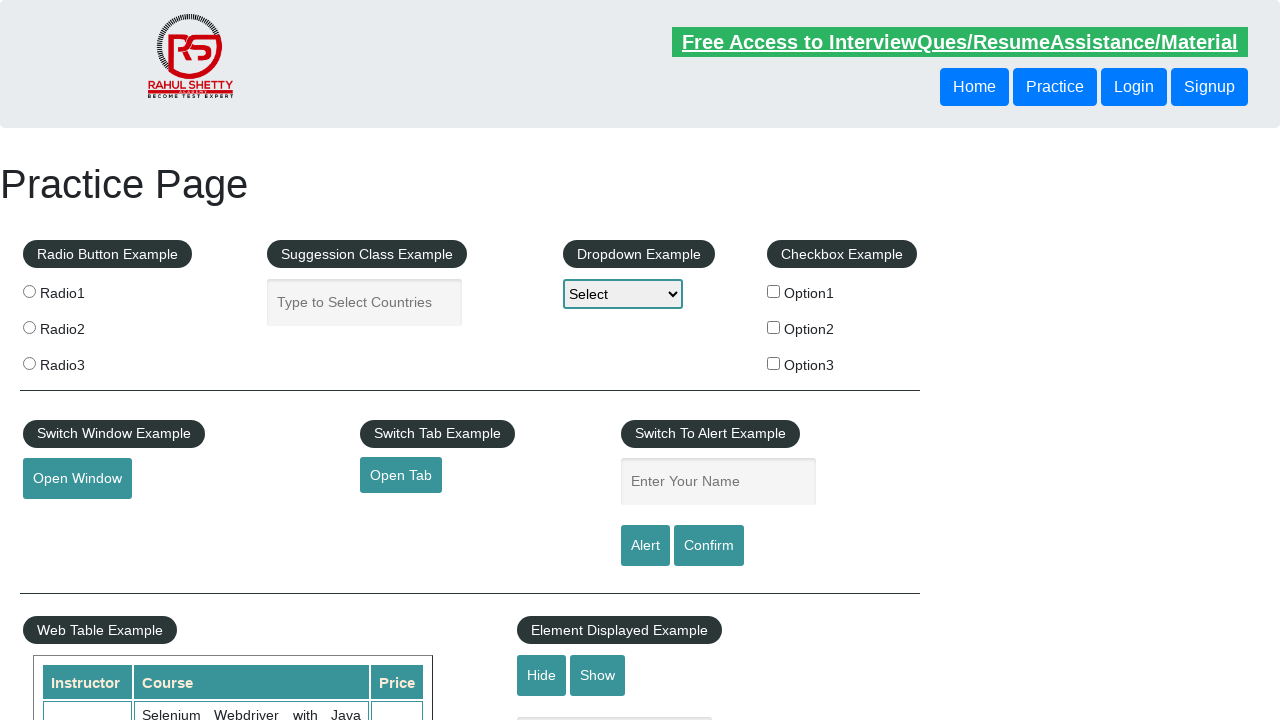

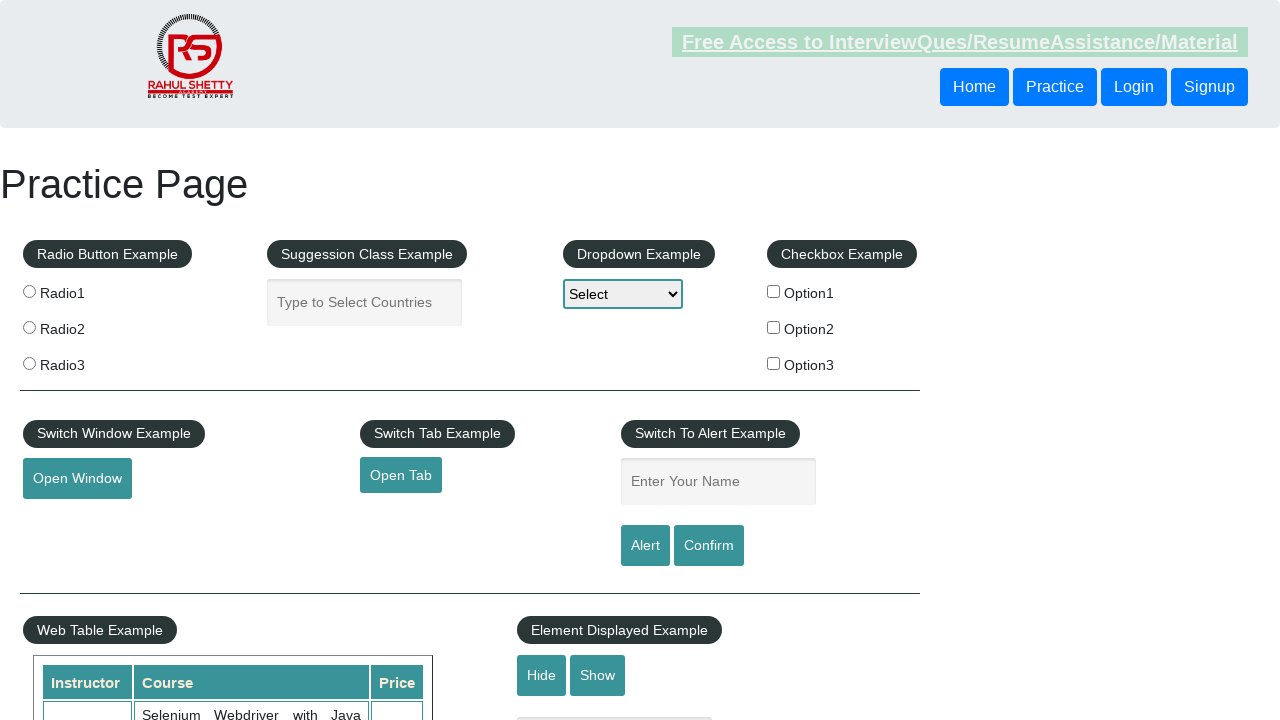